Tests alert handling by clicking the alert button and accepting the alert dialog

Starting URL: https://formy-project.herokuapp.com/switch-window

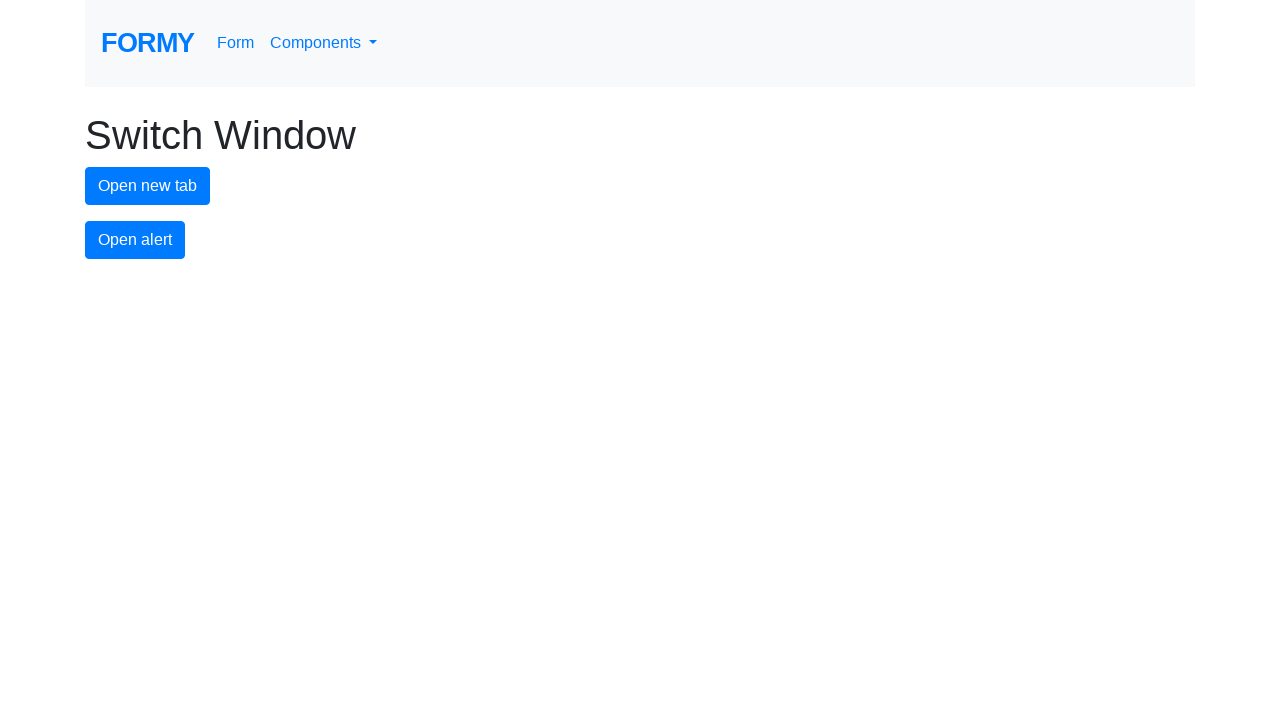

Set up alert dialog handler to accept alerts
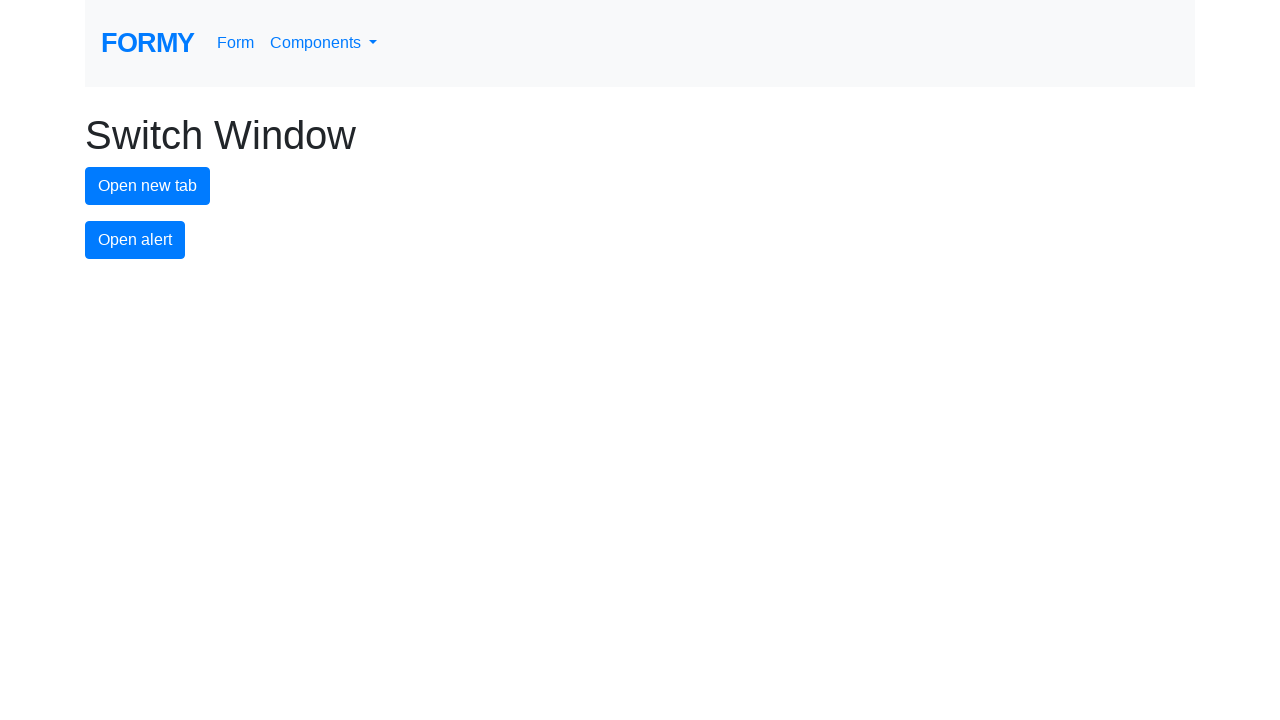

Clicked the alert button at (135, 240) on #alert-button
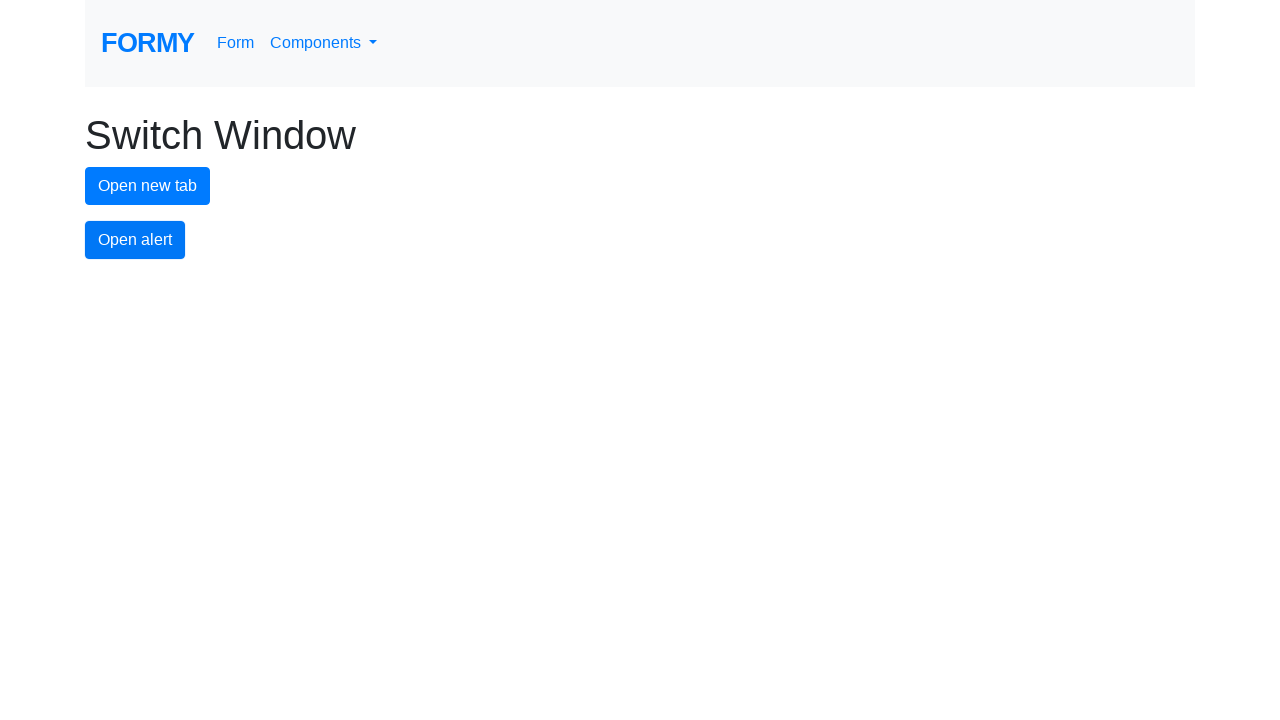

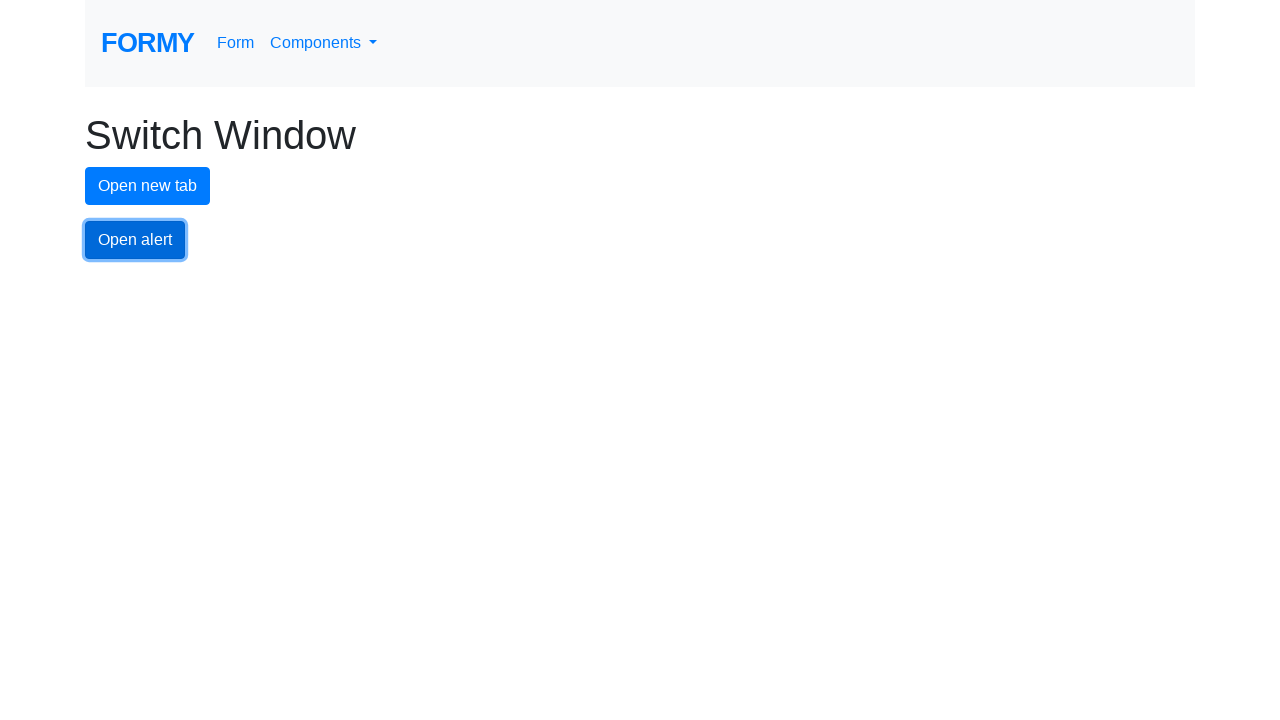